Tests that a landscape image loads and becomes visible on the page using explicit wait

Starting URL: https://bonigarcia.dev/selenium-webdriver-java/loading-images.html

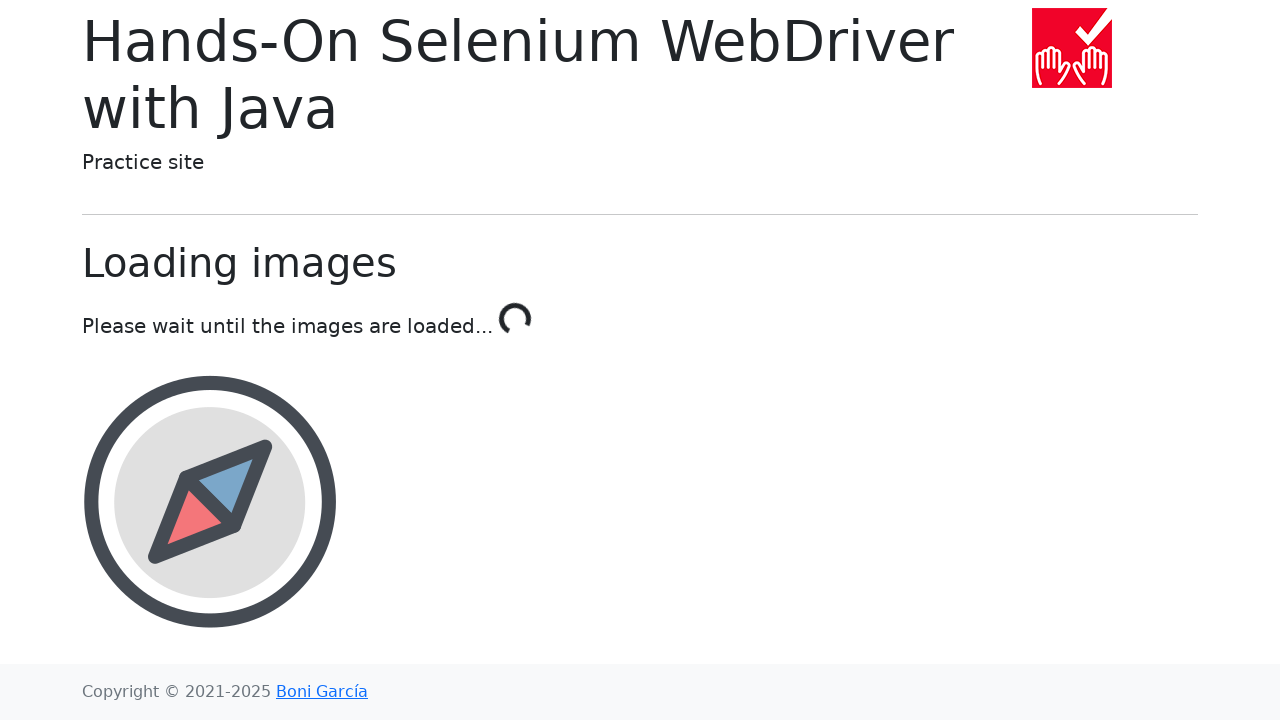

Waited for landscape image to become visible with 10 second timeout
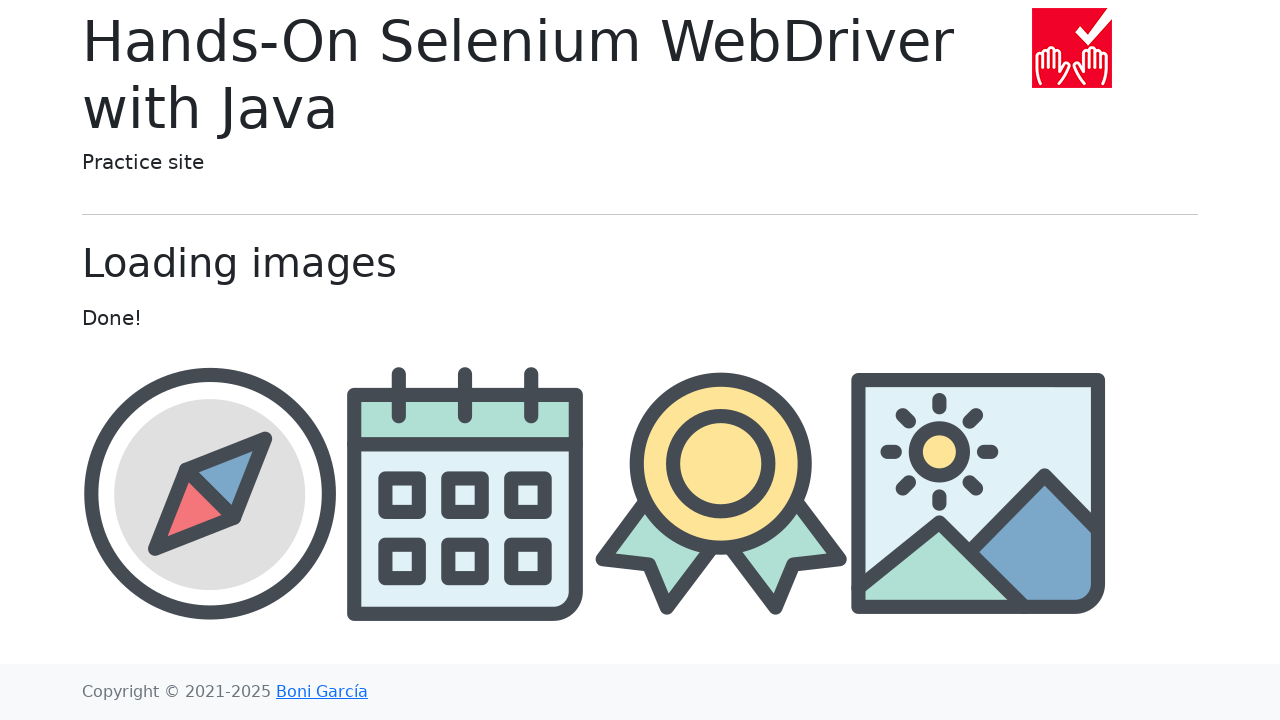

Asserted that landscape image src attribute contains 'landscape'
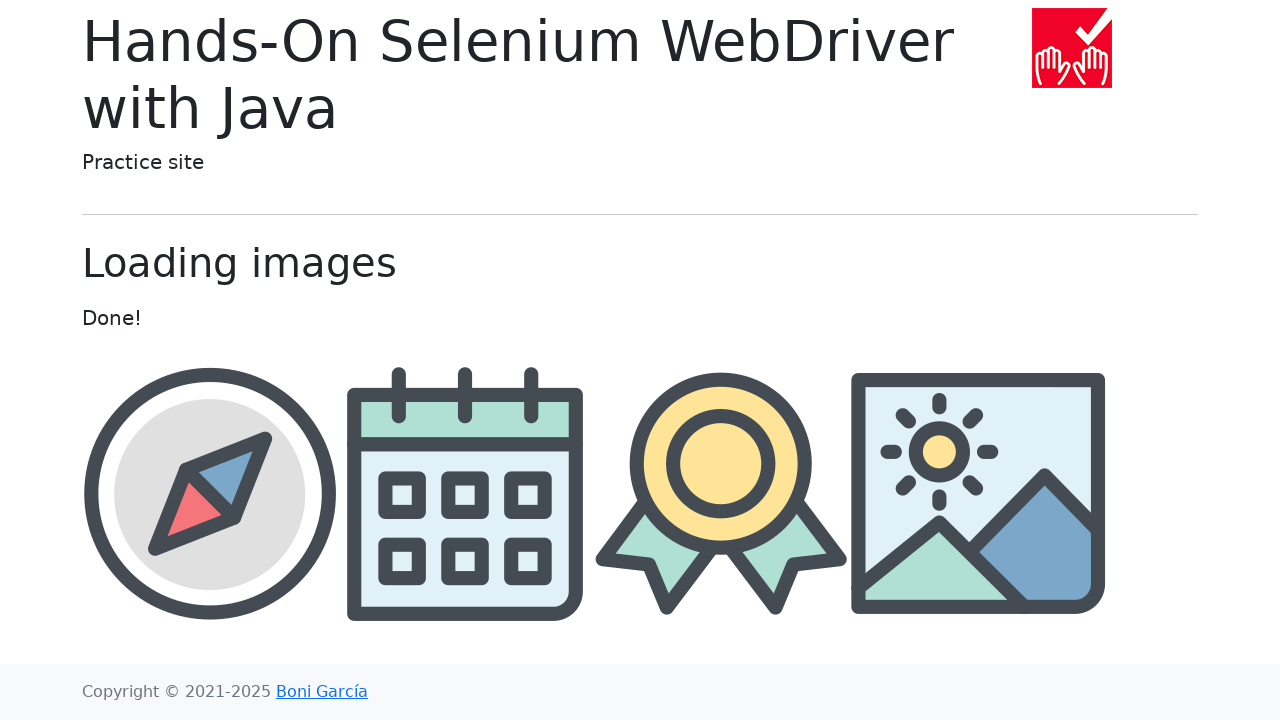

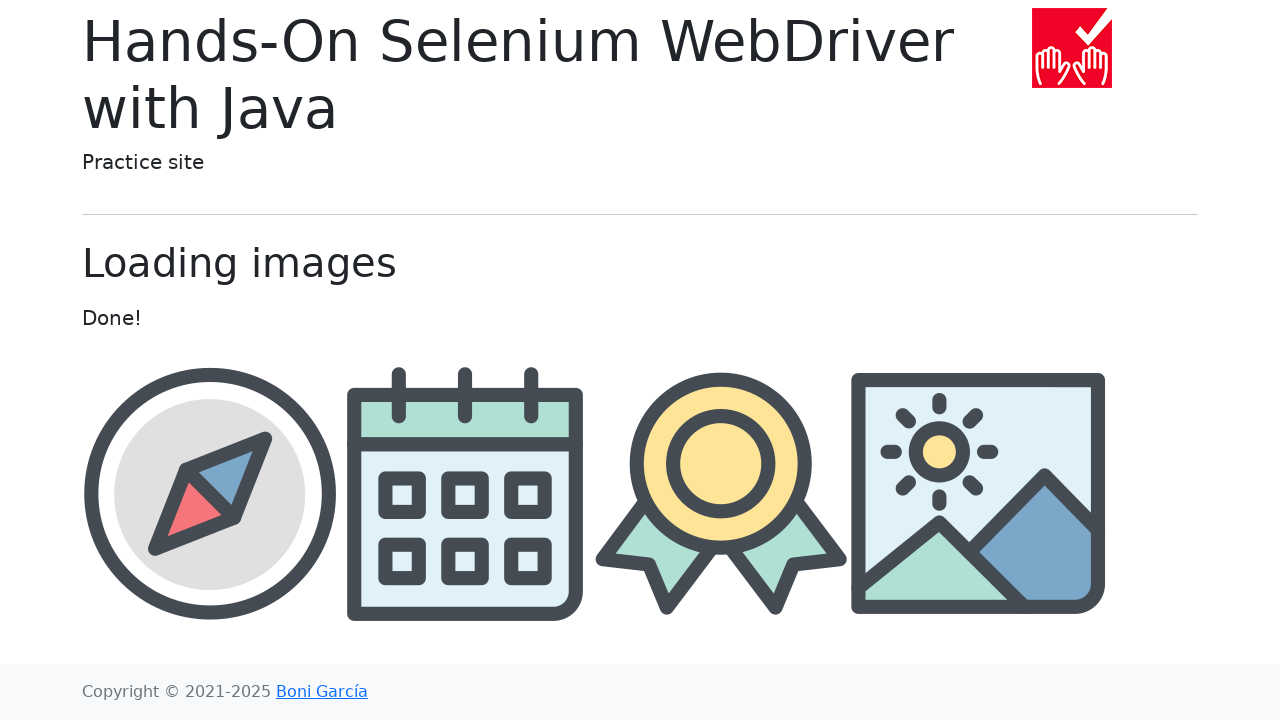